Tests that new items are appended to the bottom of the list by creating 3 todos

Starting URL: https://demo.playwright.dev/todomvc

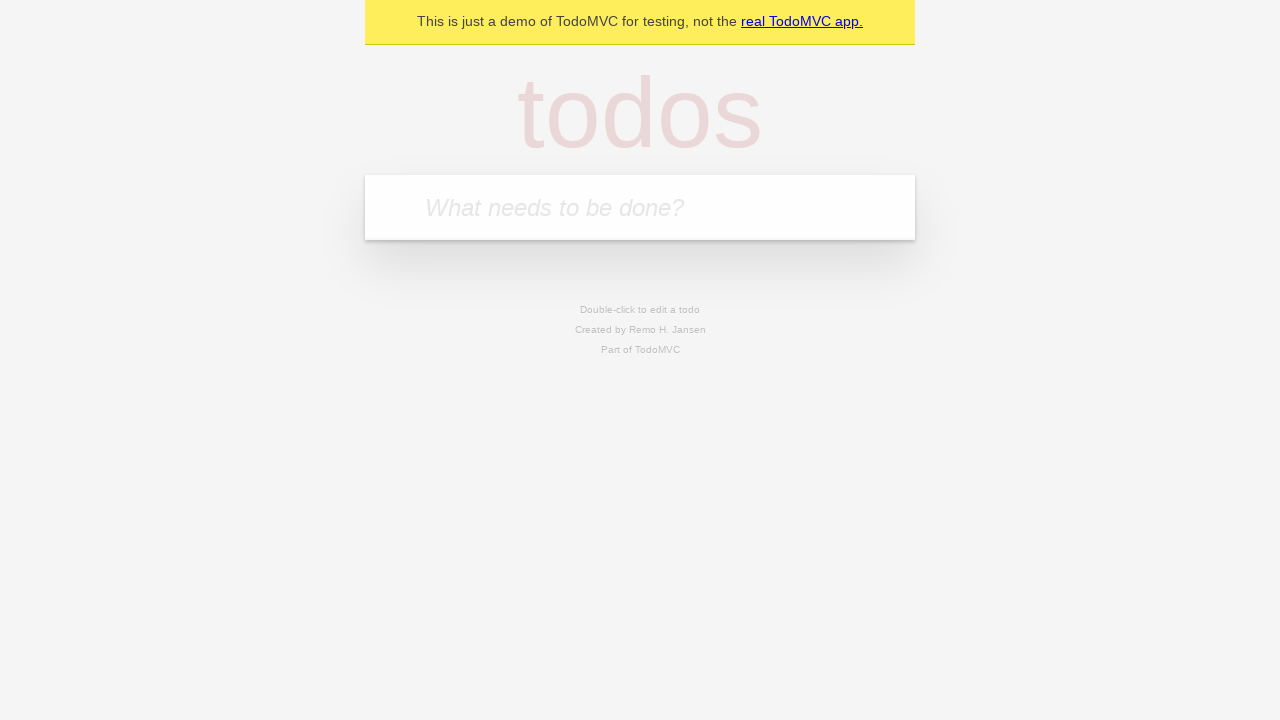

Filled todo input with 'buy some cheese' on internal:attr=[placeholder="What needs to be done?"i]
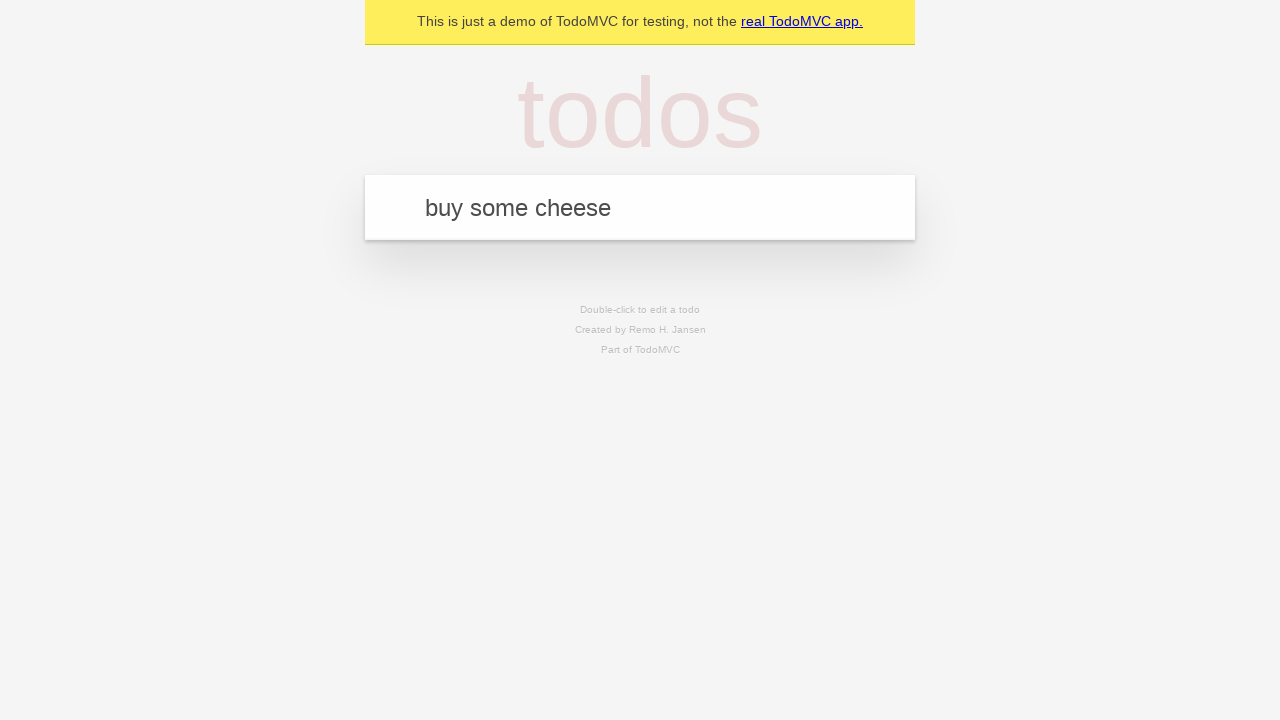

Pressed Enter to create first todo on internal:attr=[placeholder="What needs to be done?"i]
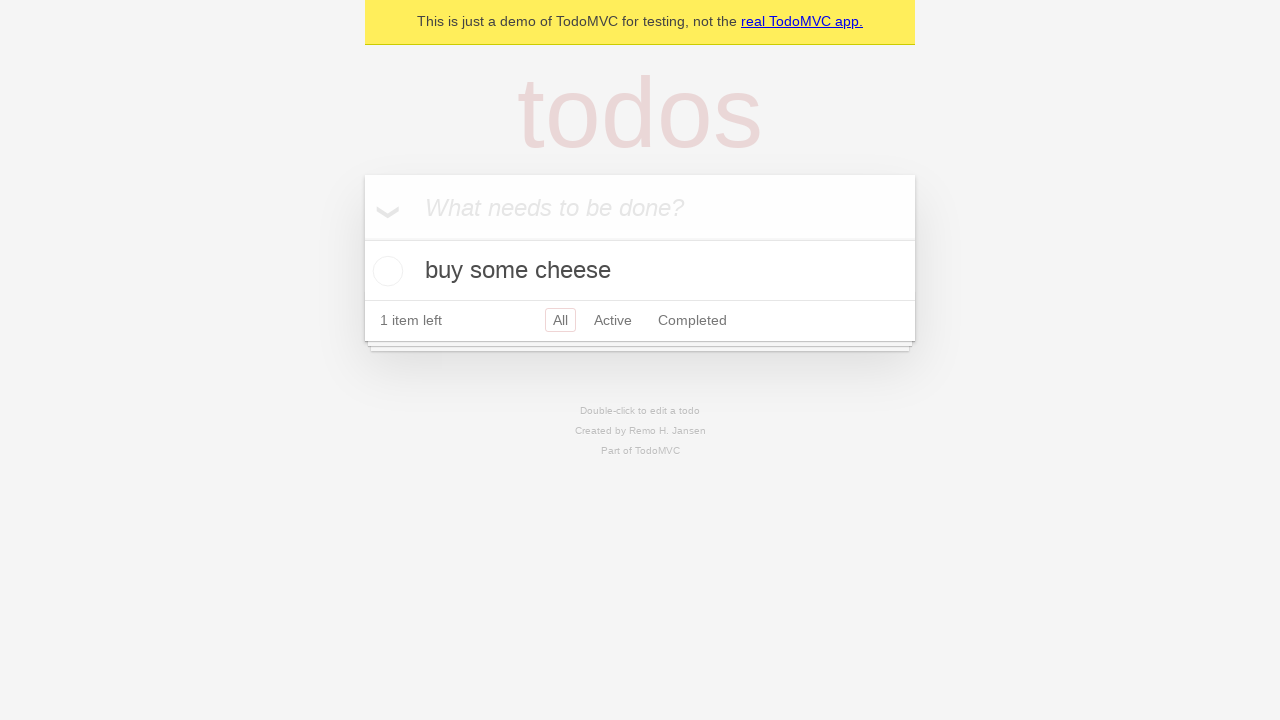

Filled todo input with 'feed the cat' on internal:attr=[placeholder="What needs to be done?"i]
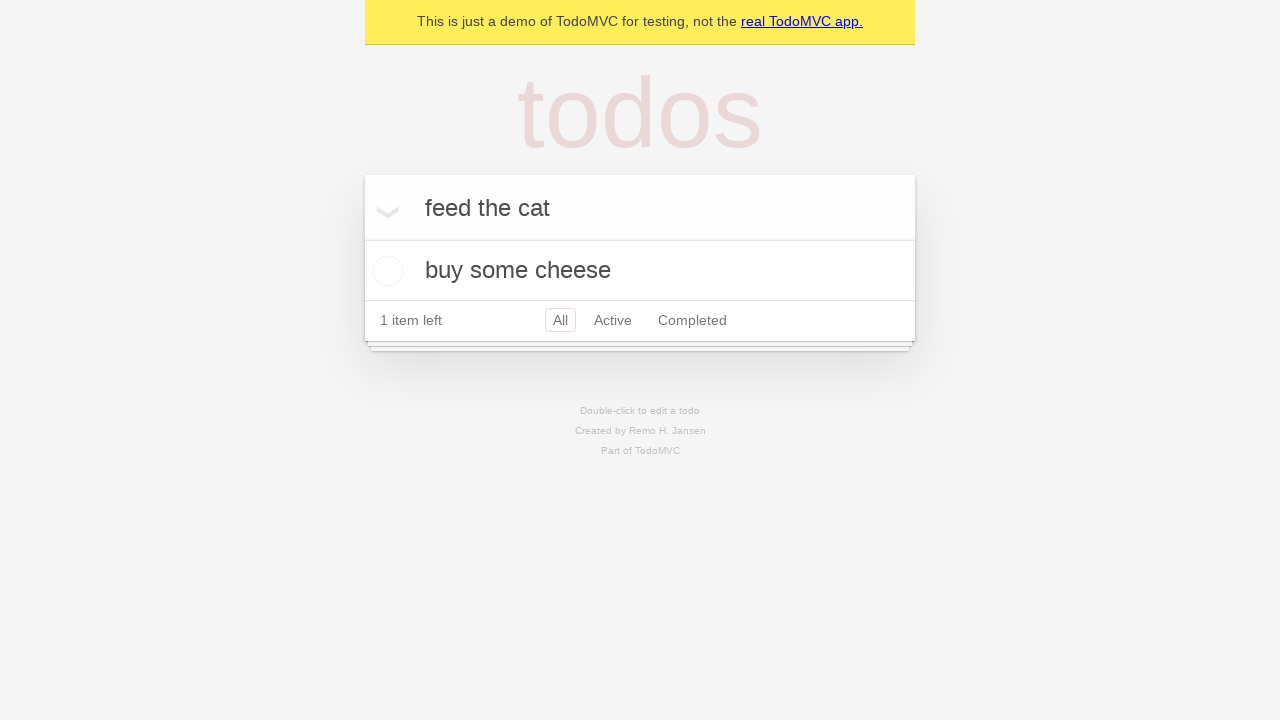

Pressed Enter to create second todo on internal:attr=[placeholder="What needs to be done?"i]
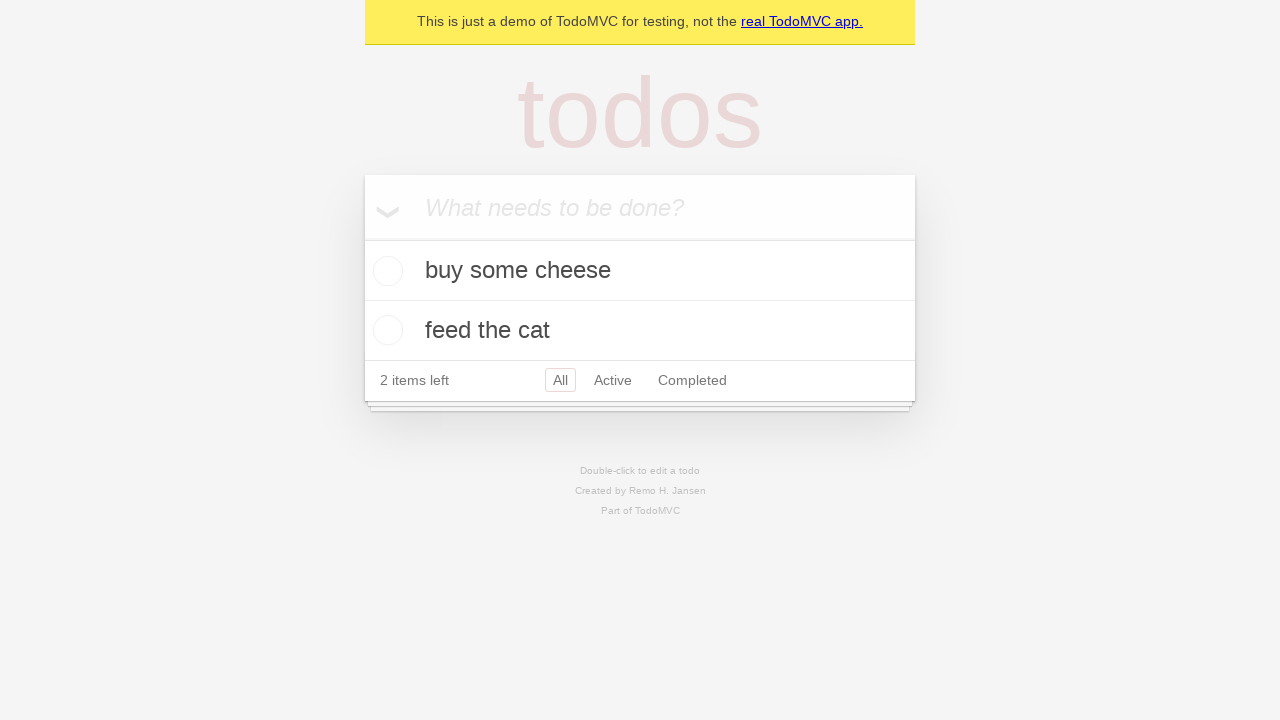

Filled todo input with 'book a doctors appointment' on internal:attr=[placeholder="What needs to be done?"i]
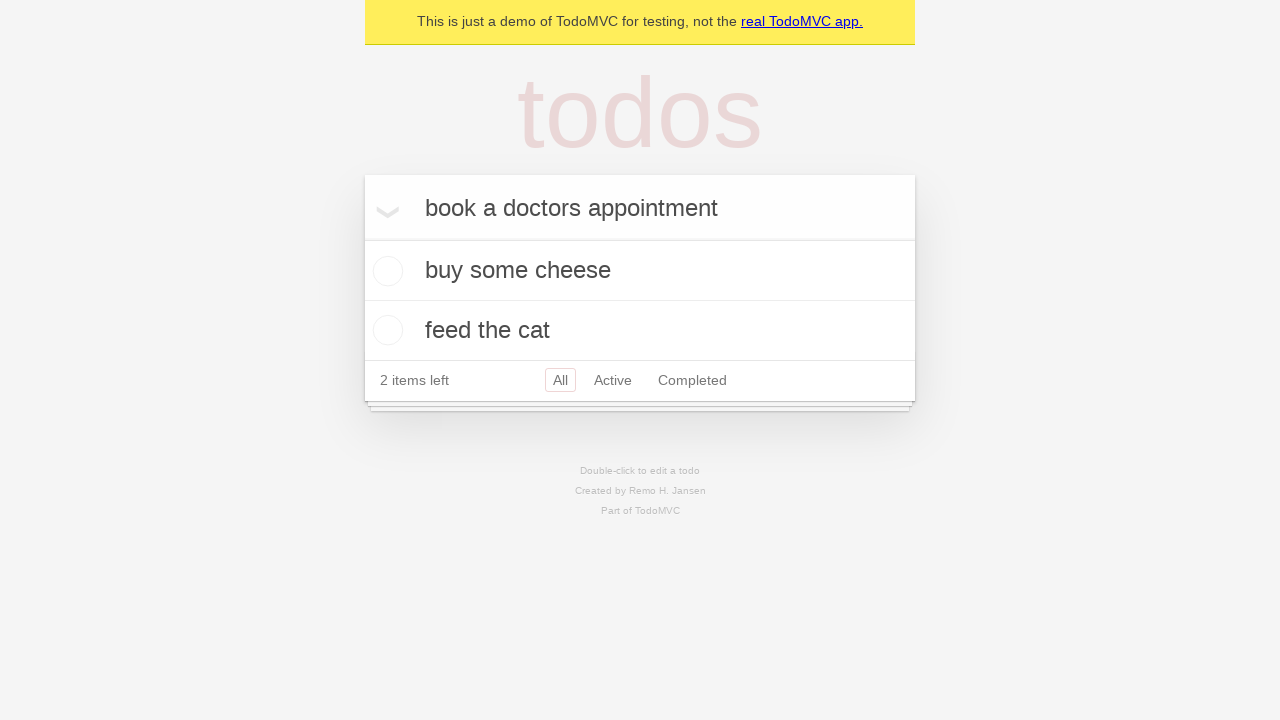

Pressed Enter to create third todo on internal:attr=[placeholder="What needs to be done?"i]
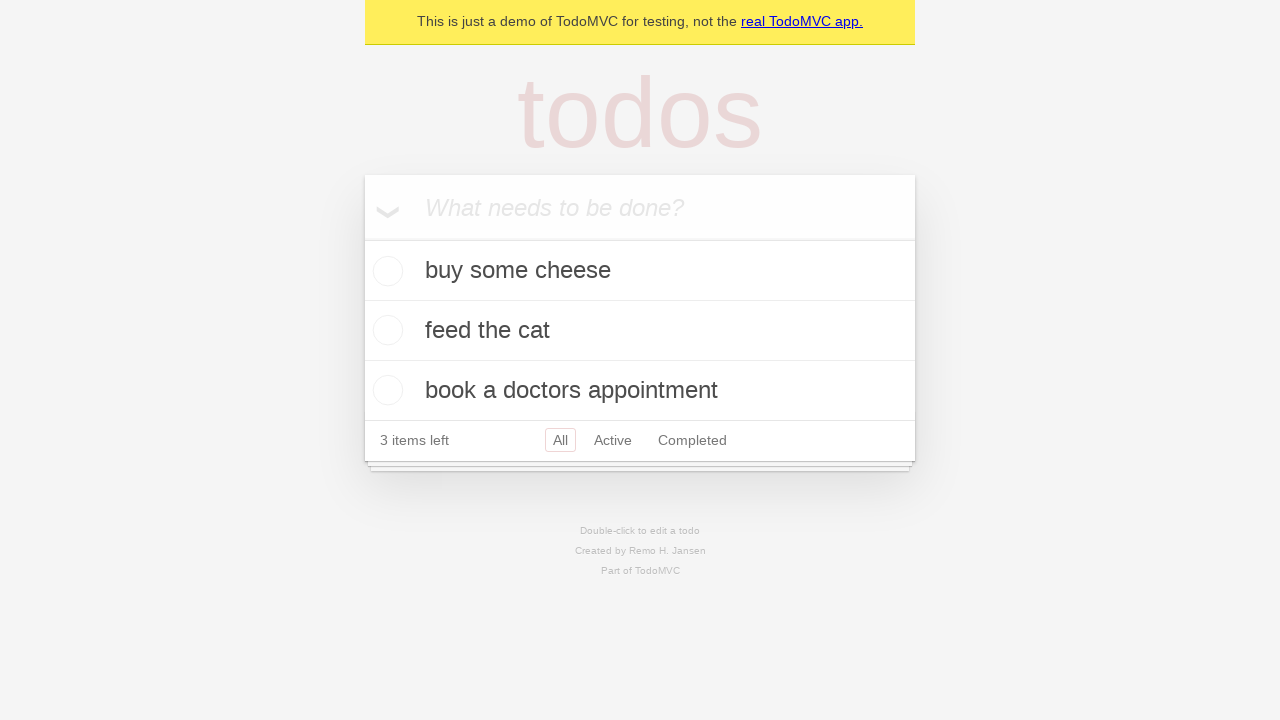

Waited for todo count element to be visible
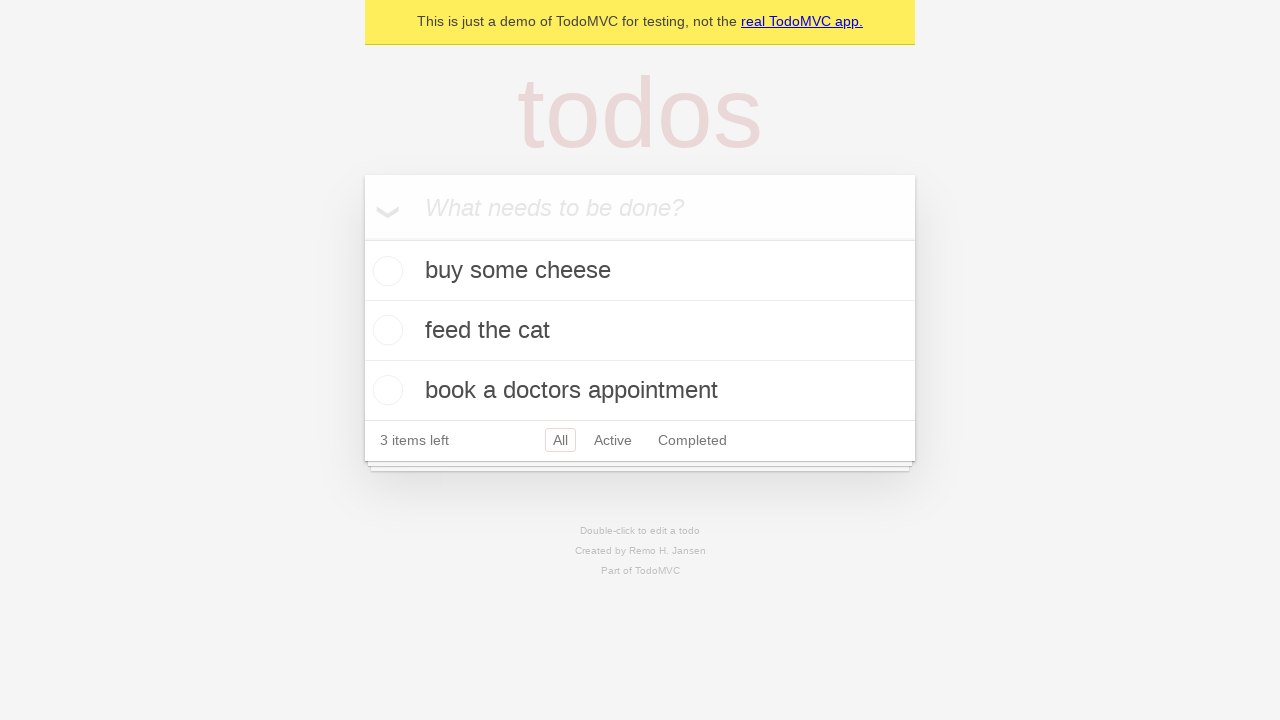

Verified all 3 todos are displayed in the list
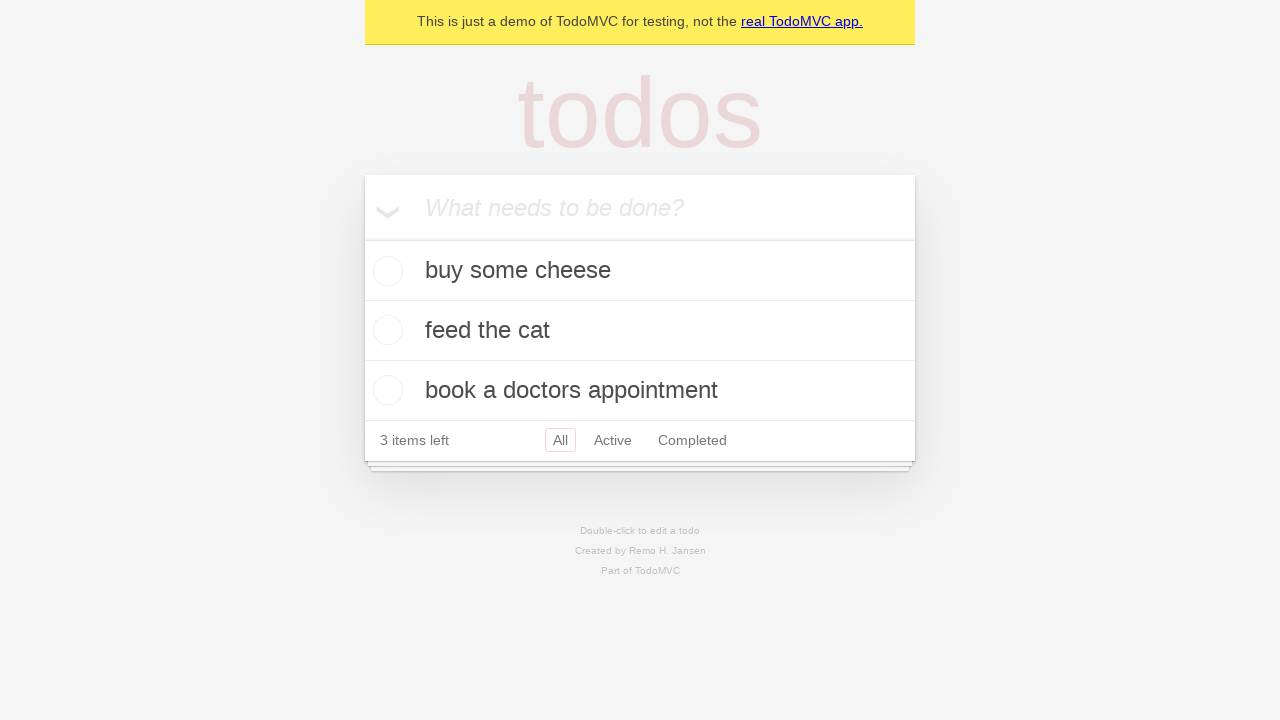

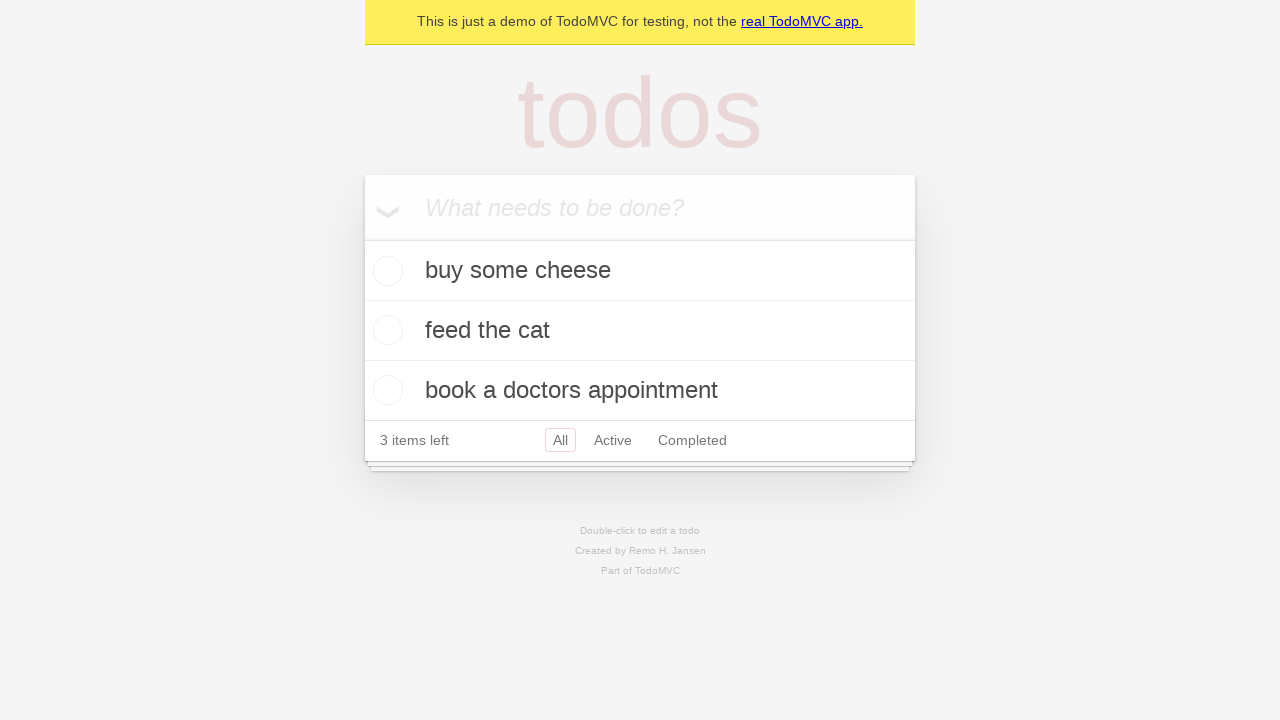